Tests the state of the "One Way" trip radio button on SpiceJet's homepage by verifying if it is displayed, enabled, and selected.

Starting URL: https://www.spicejet.com

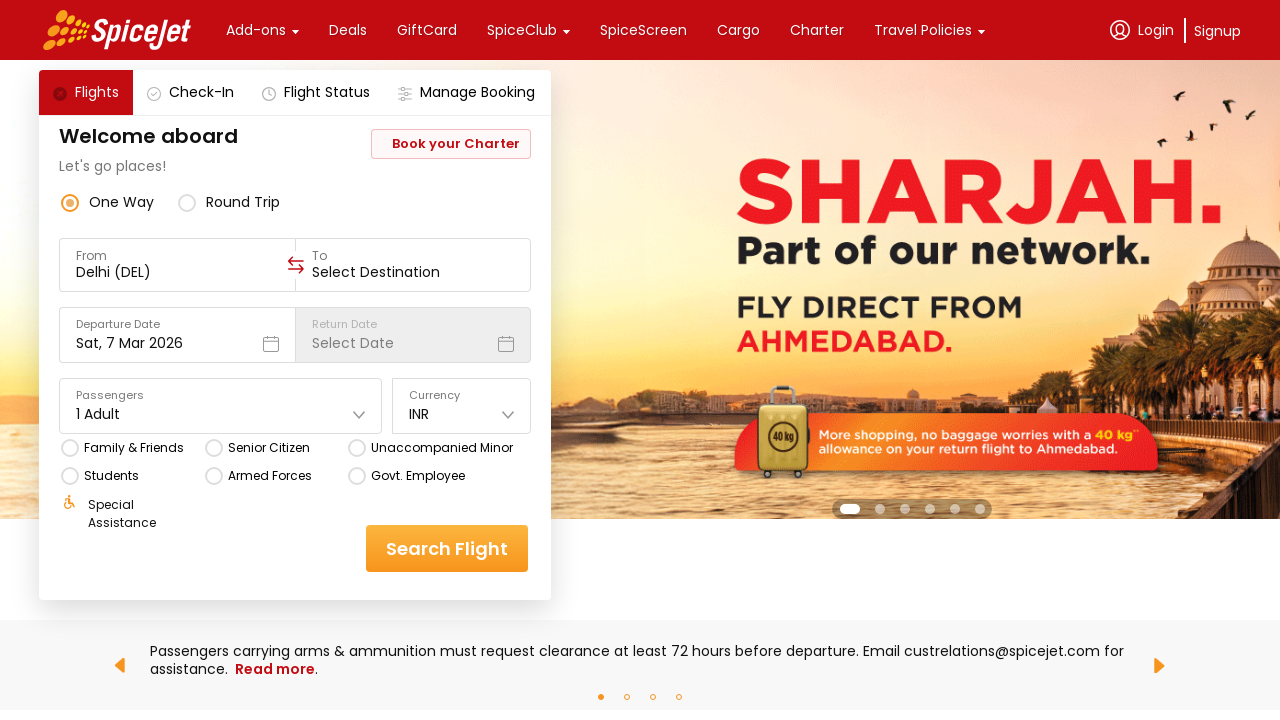

Located the 'One Way' radio button element
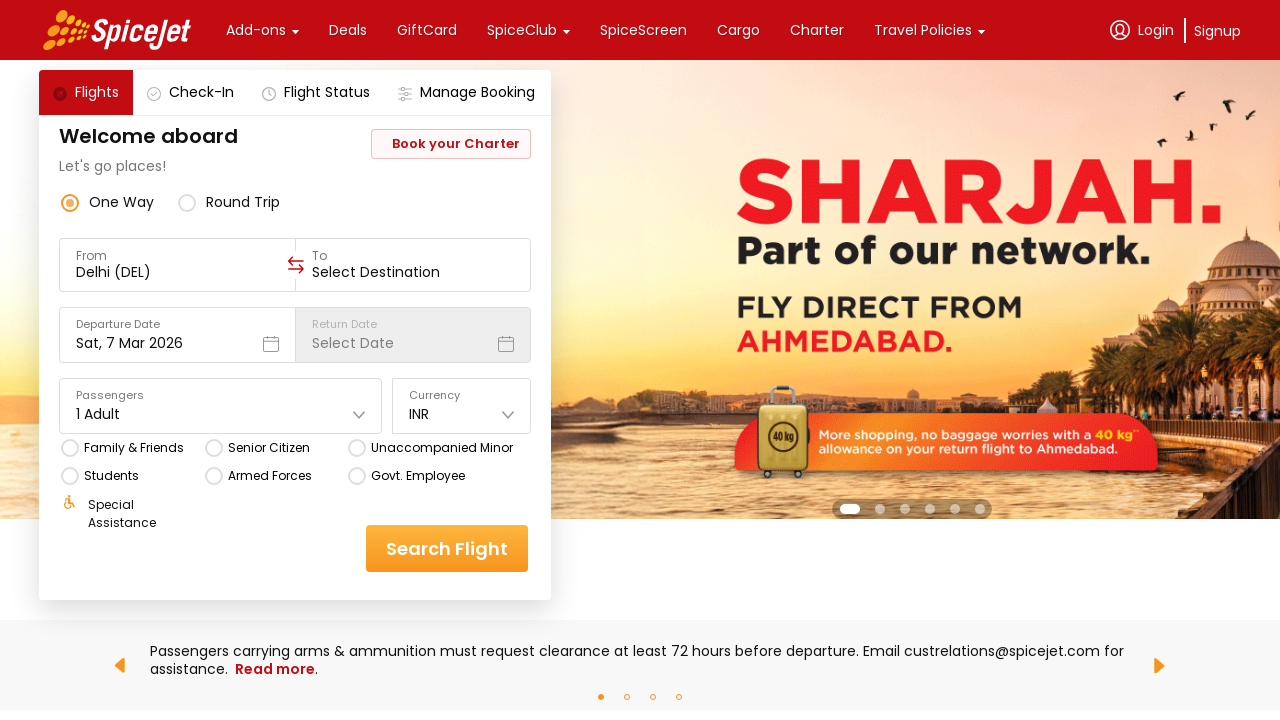

'One Way' radio button is not visible
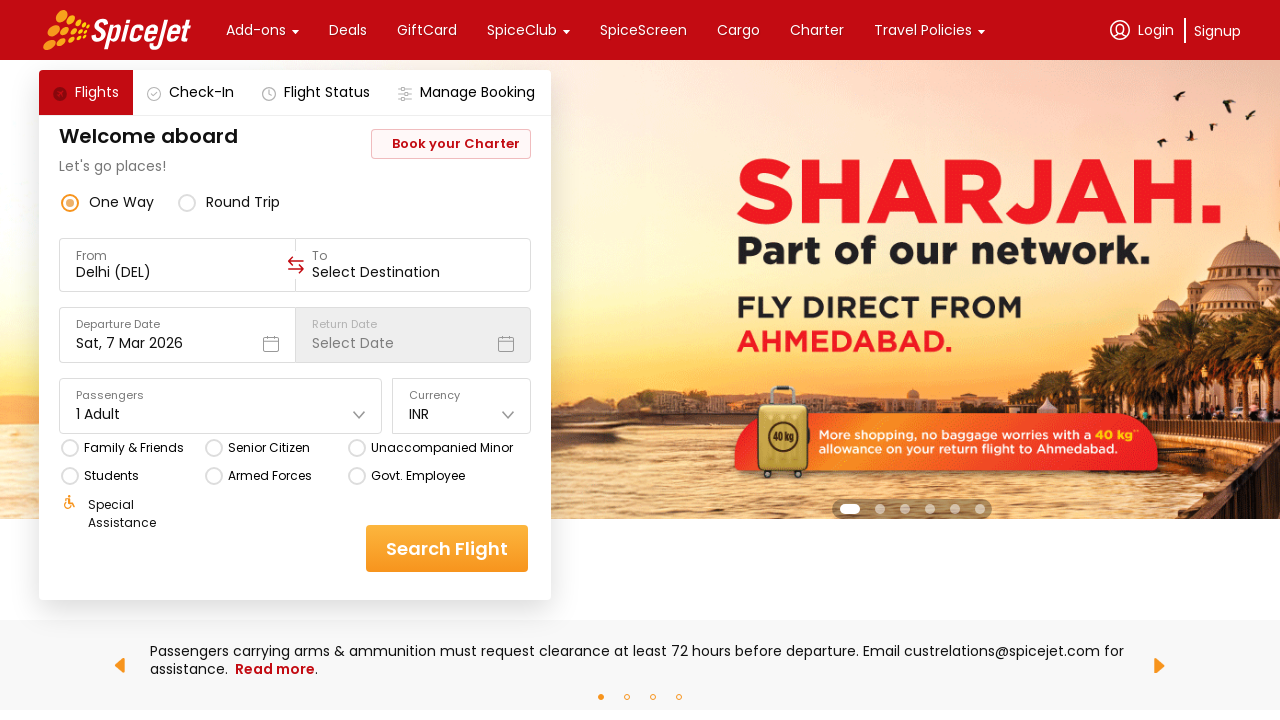

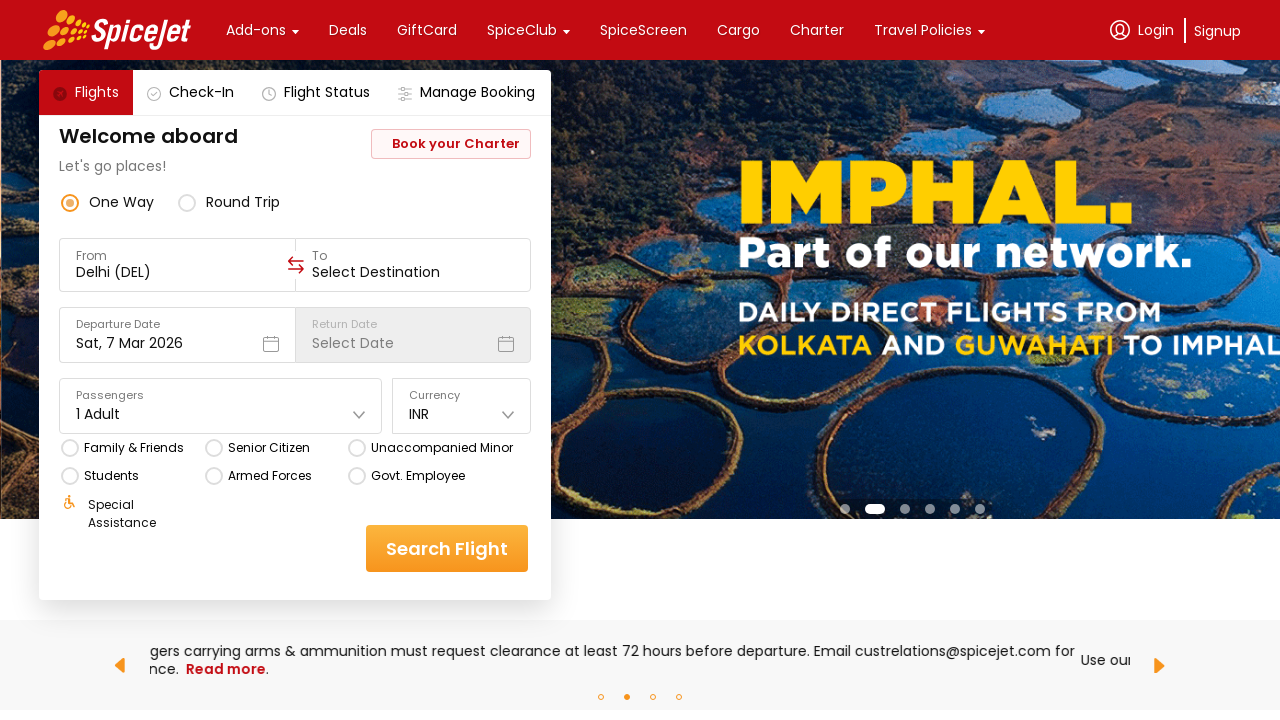